Tests page scrolling functionality by scrolling down 800 pixels and then scrolling back up 800 pixels on the BrowserStack Selenium scroll tutorial page.

Starting URL: https://www.browserstack.com/guide/selenium-scroll-tutorial

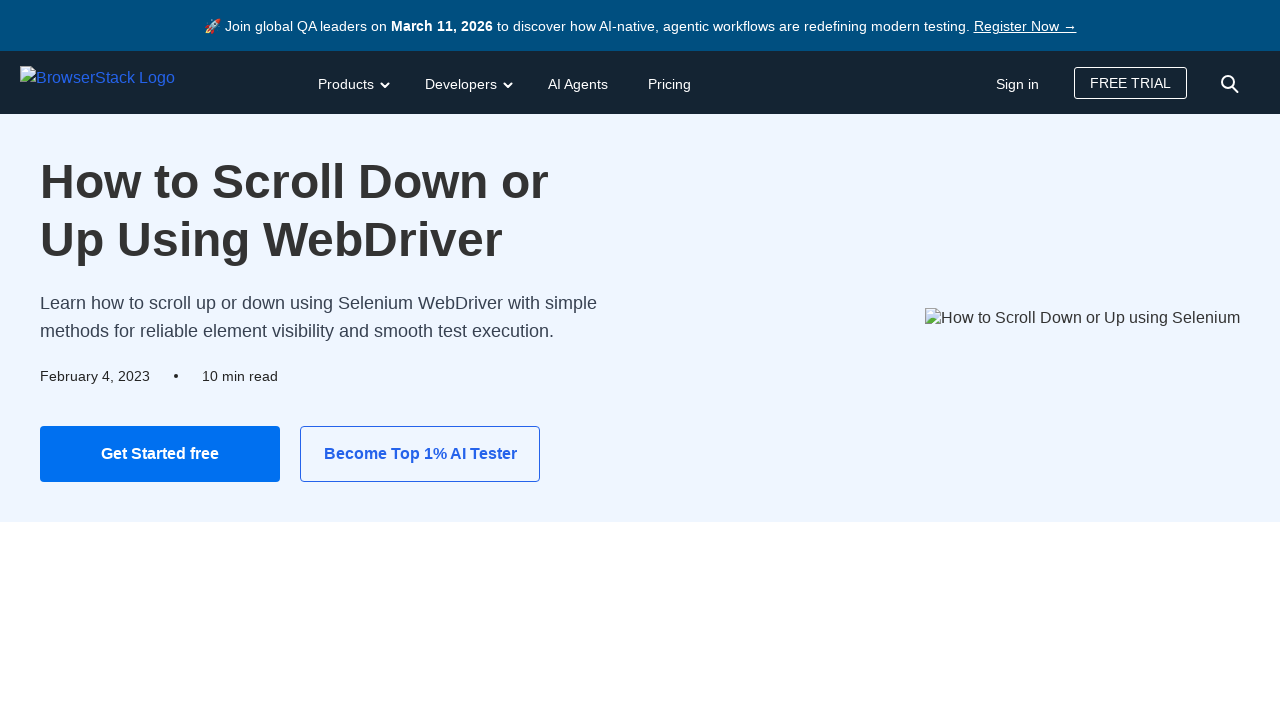

Page loaded and DOM content ready
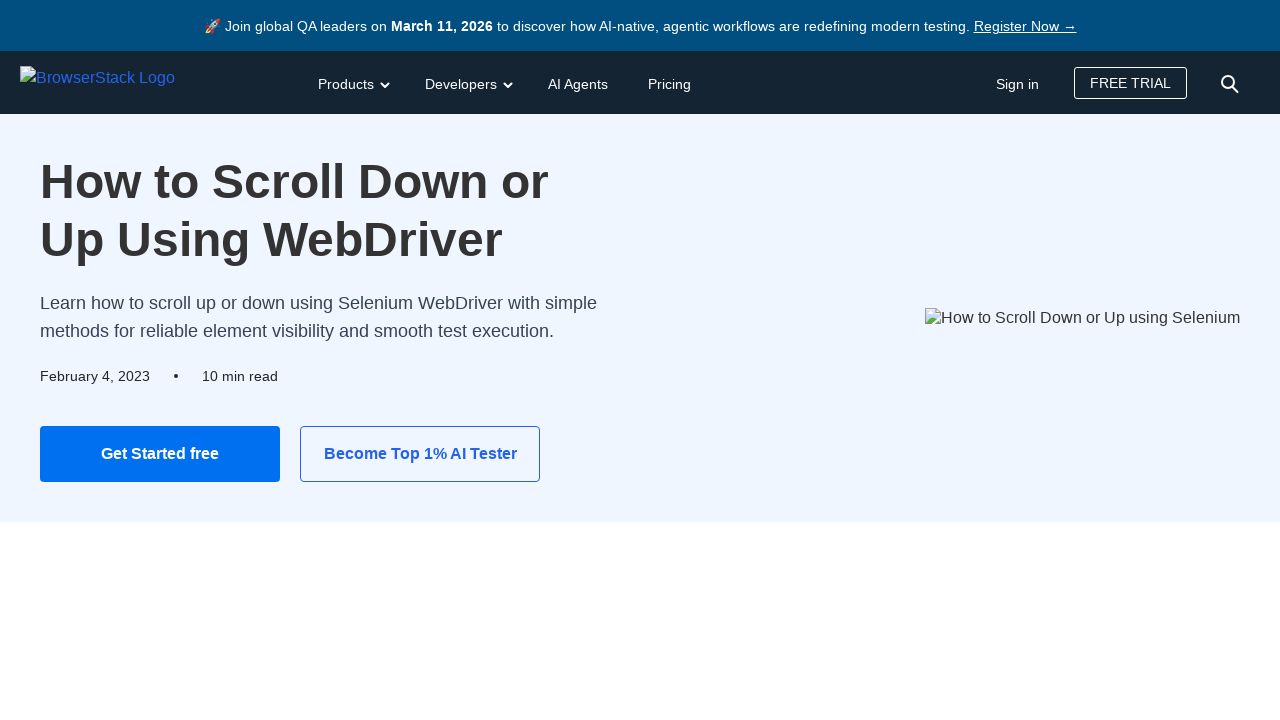

Scrolled down 800 pixels
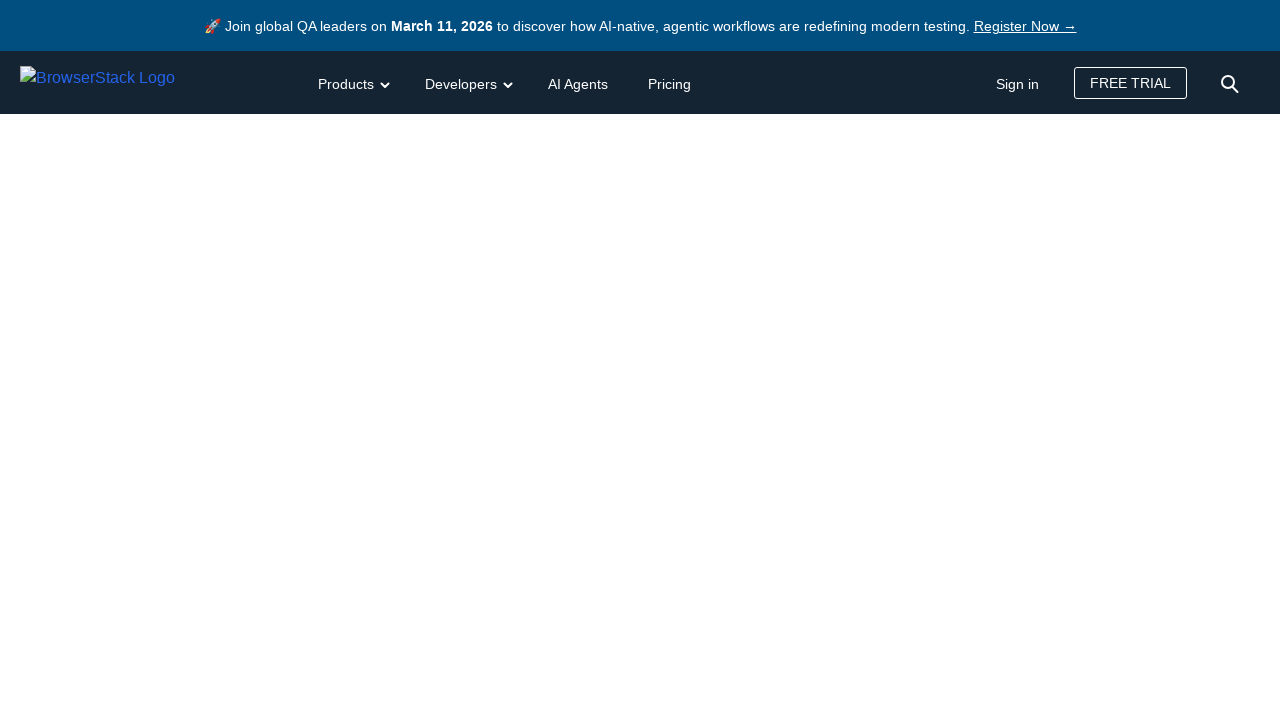

Waited 2 seconds to observe the scroll
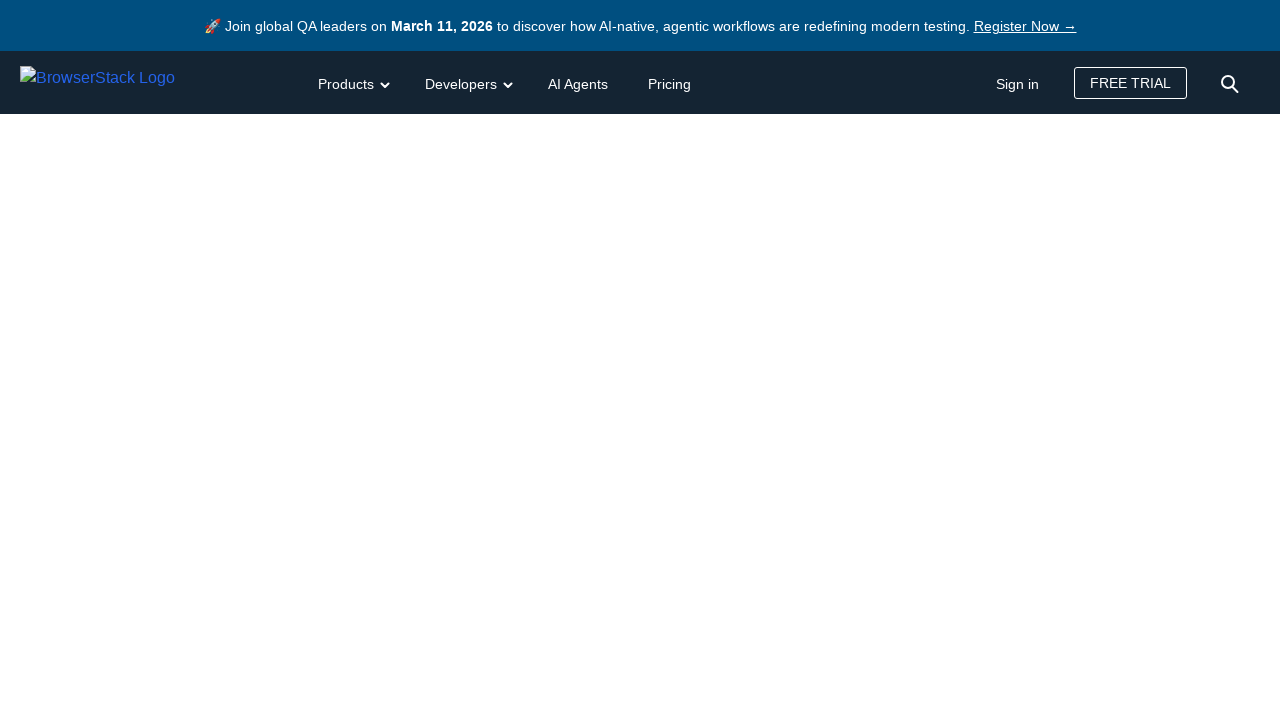

Scrolled back up 800 pixels
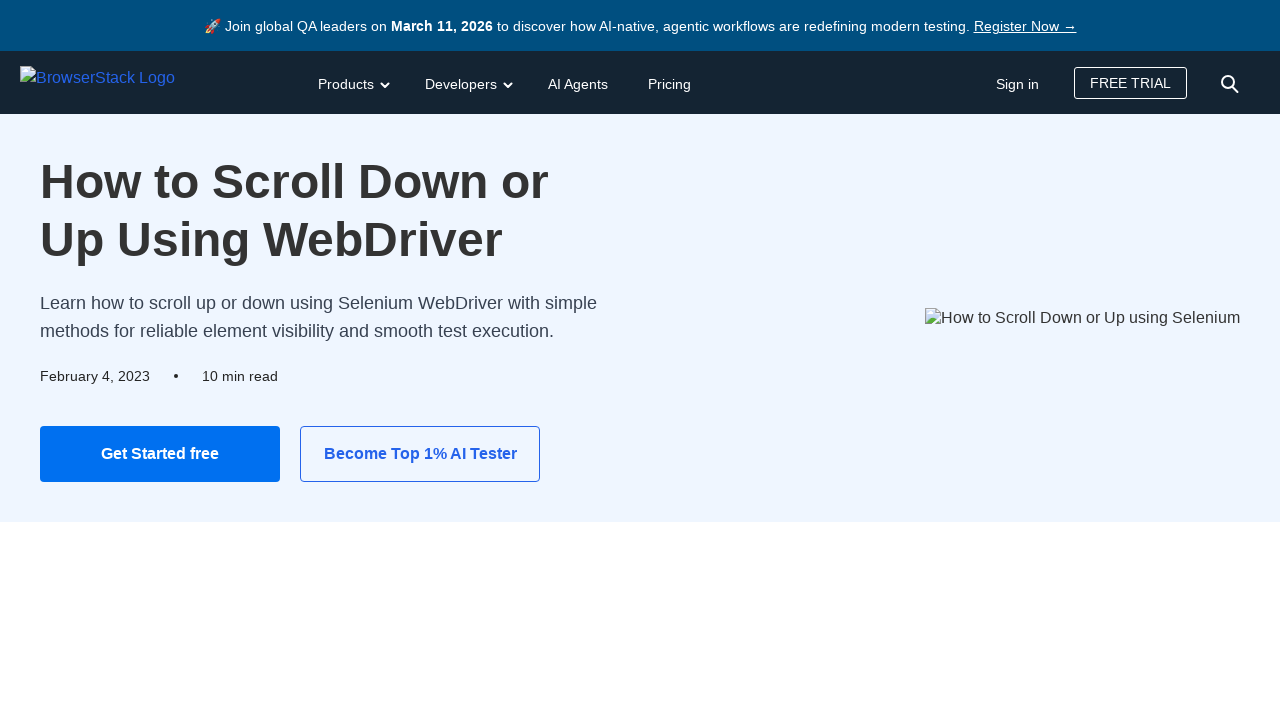

Waited 2 seconds to observe the scroll back to top
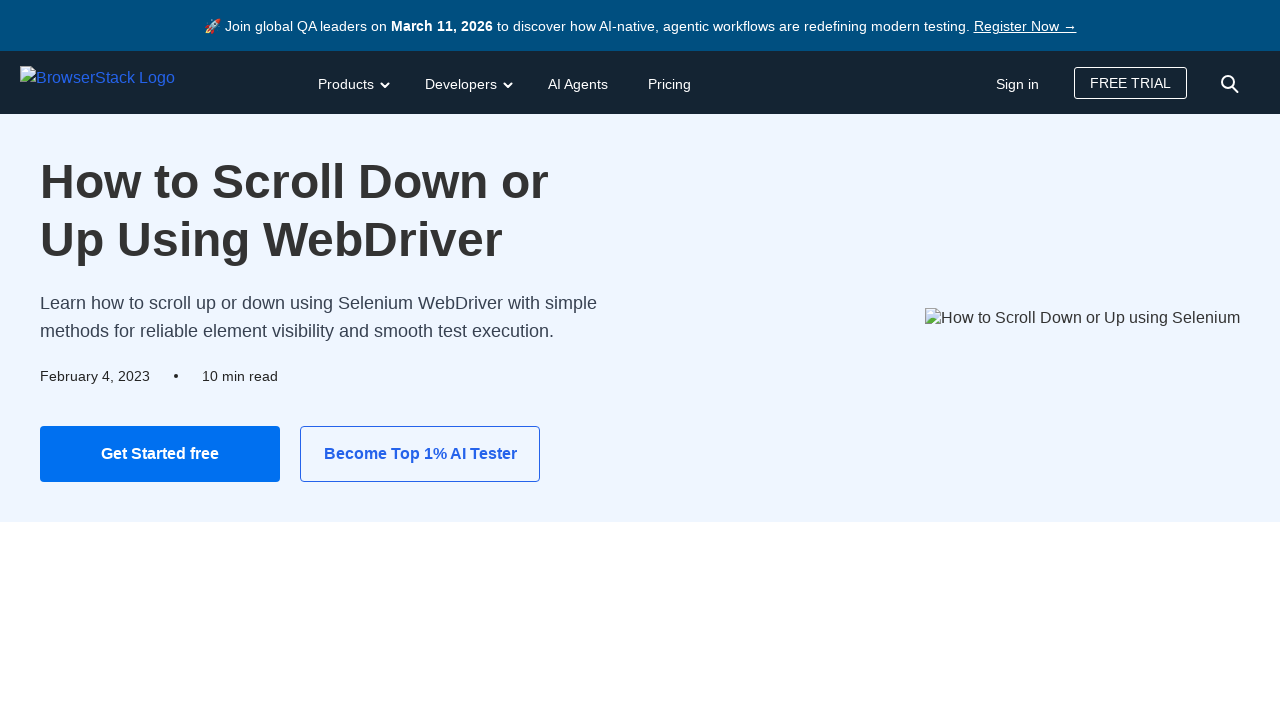

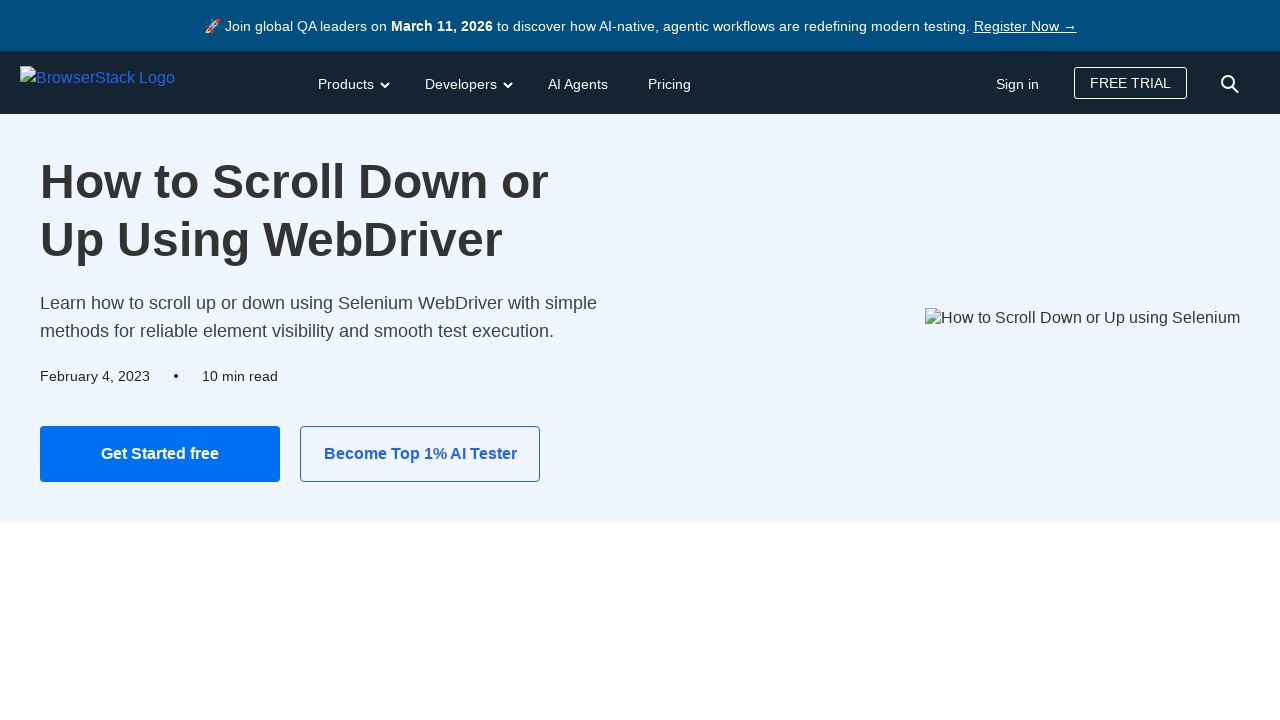